Tests navigation to the shopping cart ("Cosul meu") on the Altex Romanian e-commerce website by clicking the cart link

Starting URL: https://altex.ro/

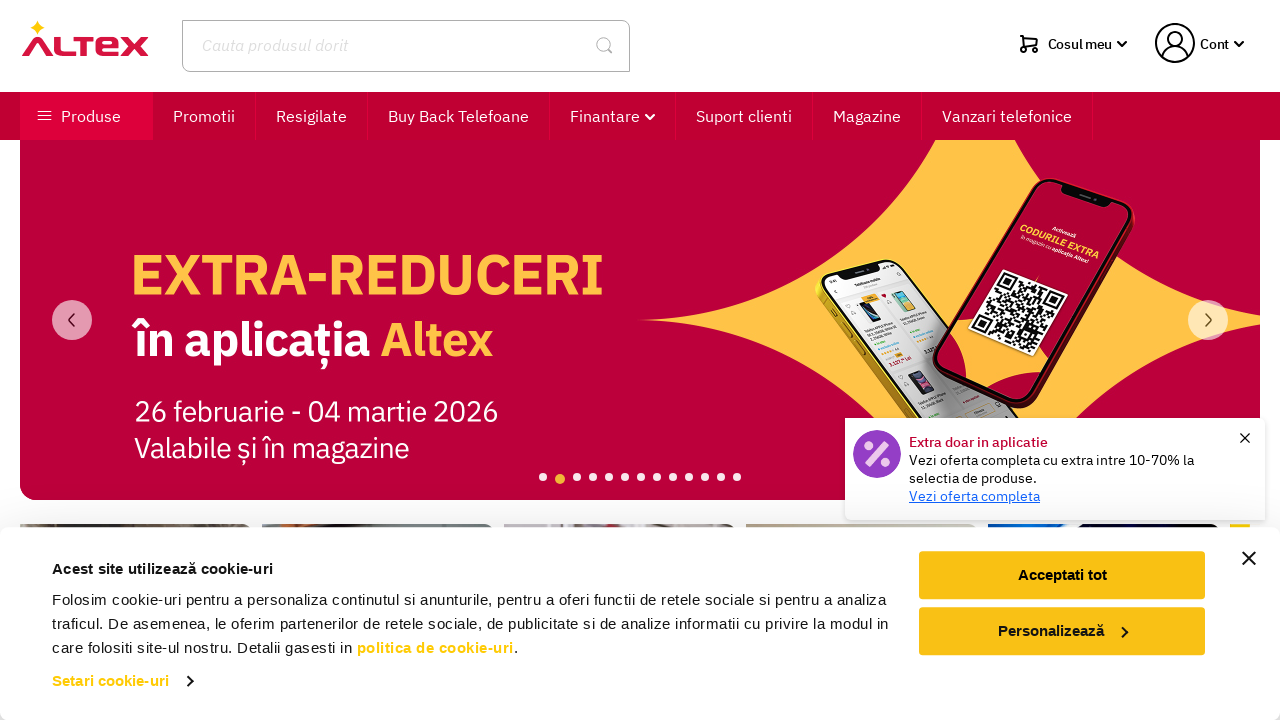

Navigated to Altex Romanian e-commerce website
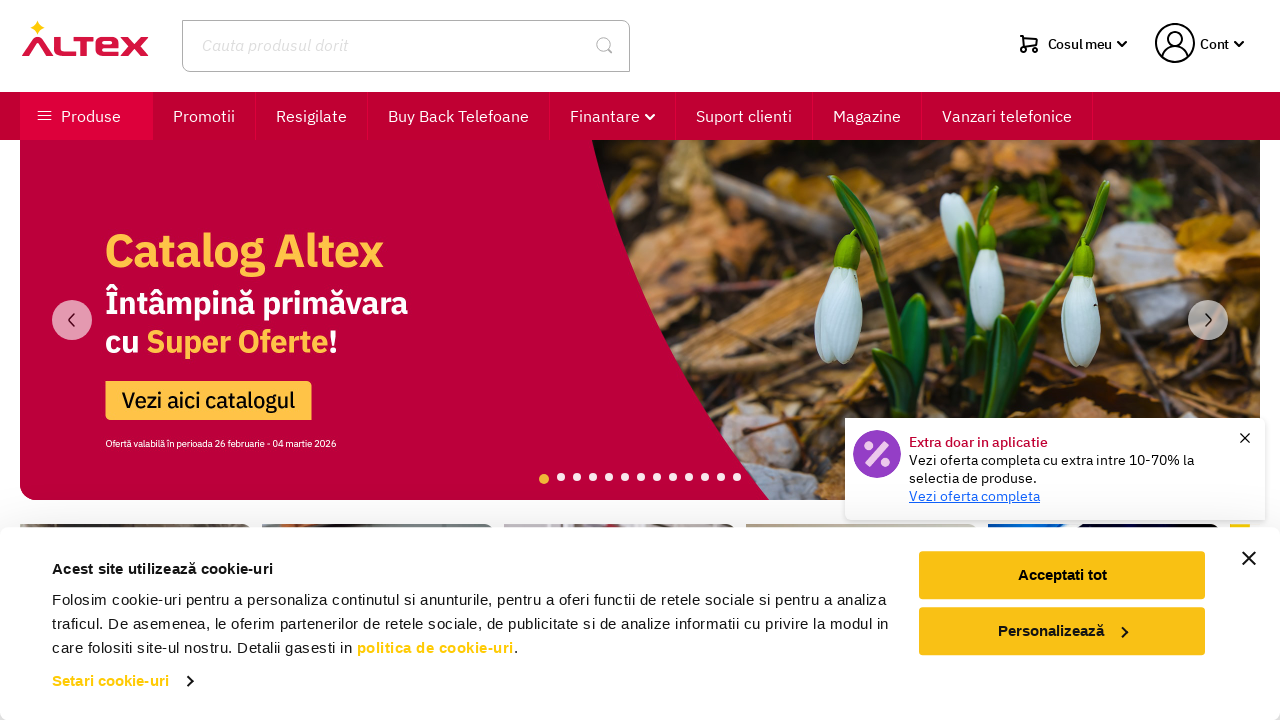

Clicked on 'Cosul meu' (My Cart) link at (1080, 44) on xpath=//*[text()='Cosul meu']
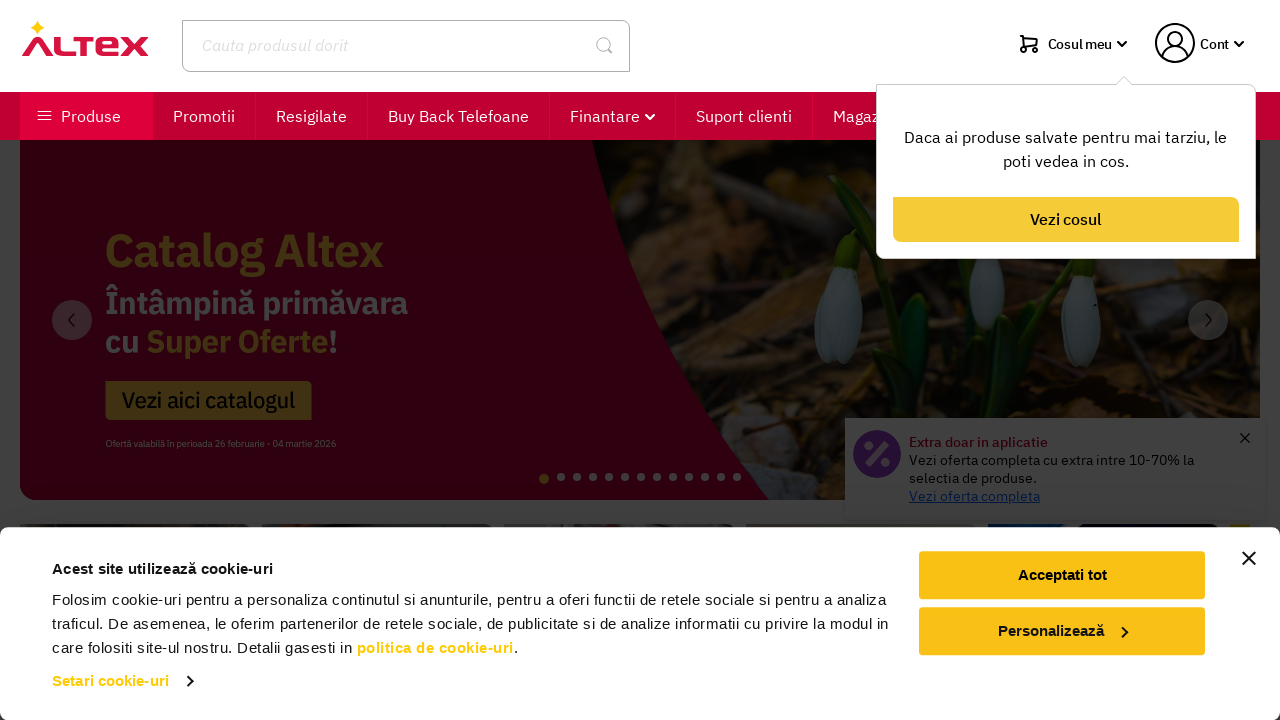

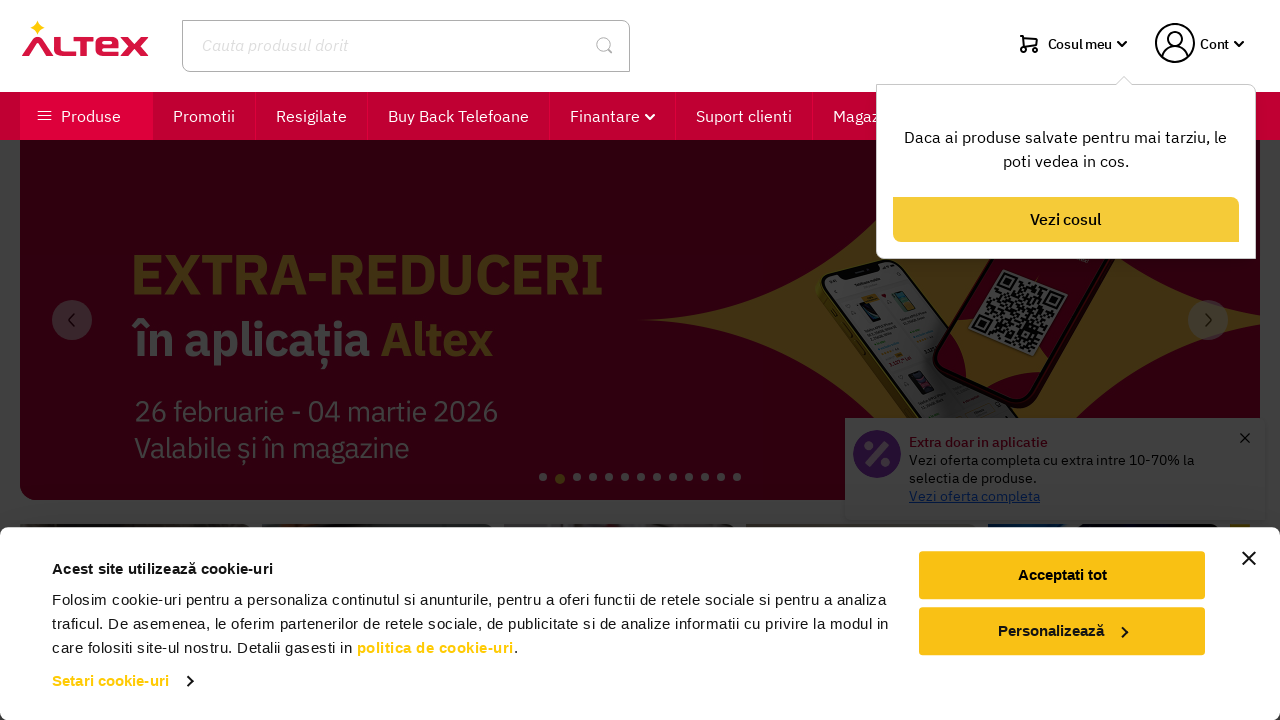